Tests the ProseMirror rich text editor by entering text, selecting a portion of it, applying italic formatting, then testing undo and redo functionality.

Starting URL: https://prosemirror.net/examples/basic/

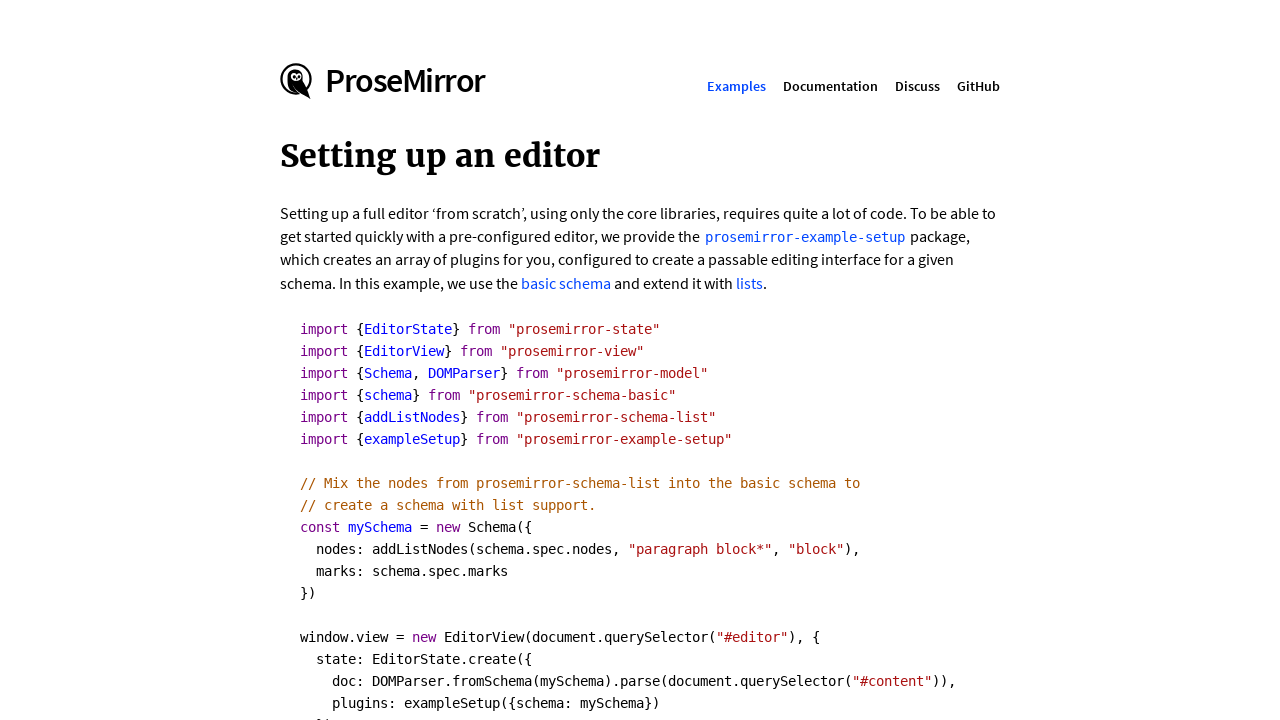

Waited for Documentation text - page loaded successfully
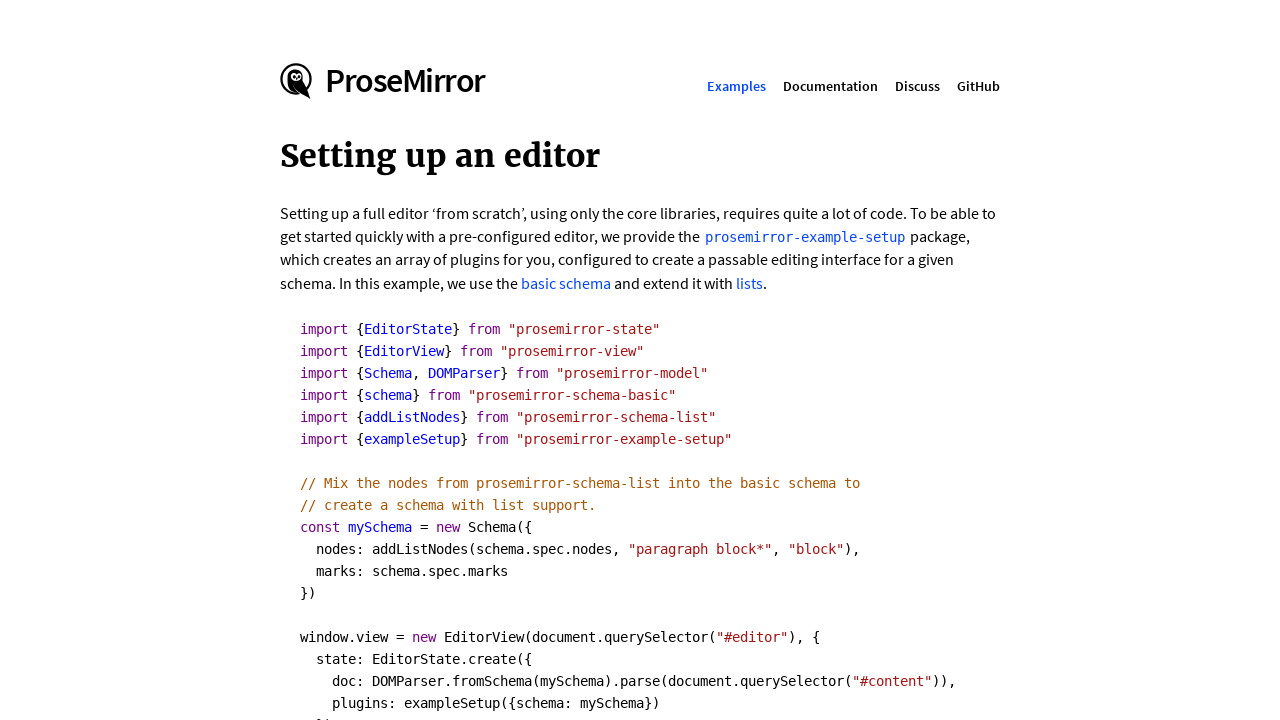

Filled editor with text 'This is a test' on [contenteditable="true"]
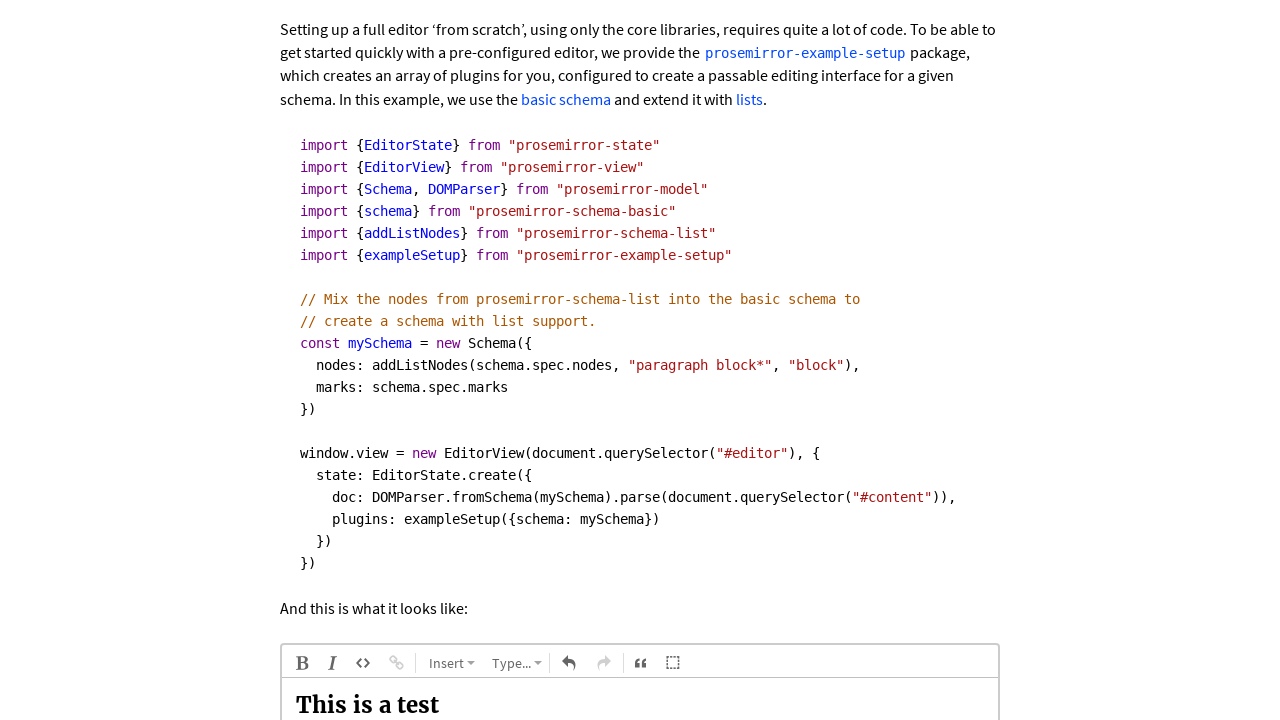

Pressed Control key down
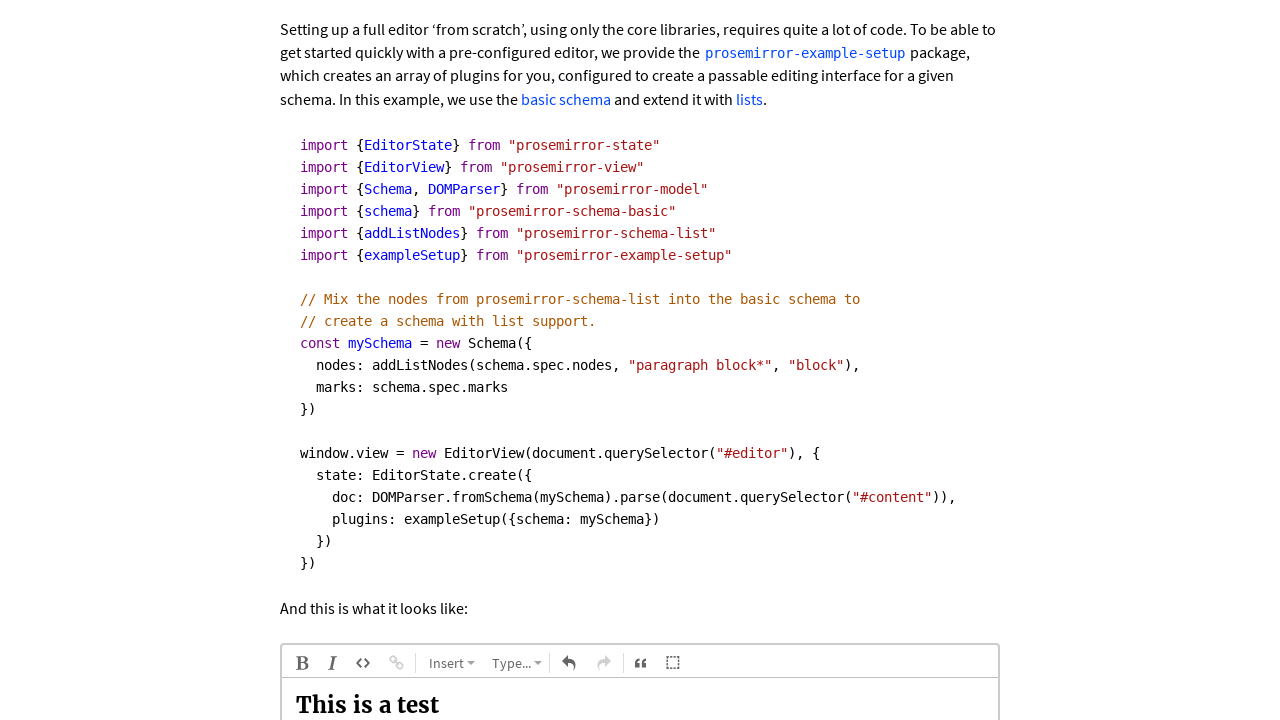

Pressed Shift key down
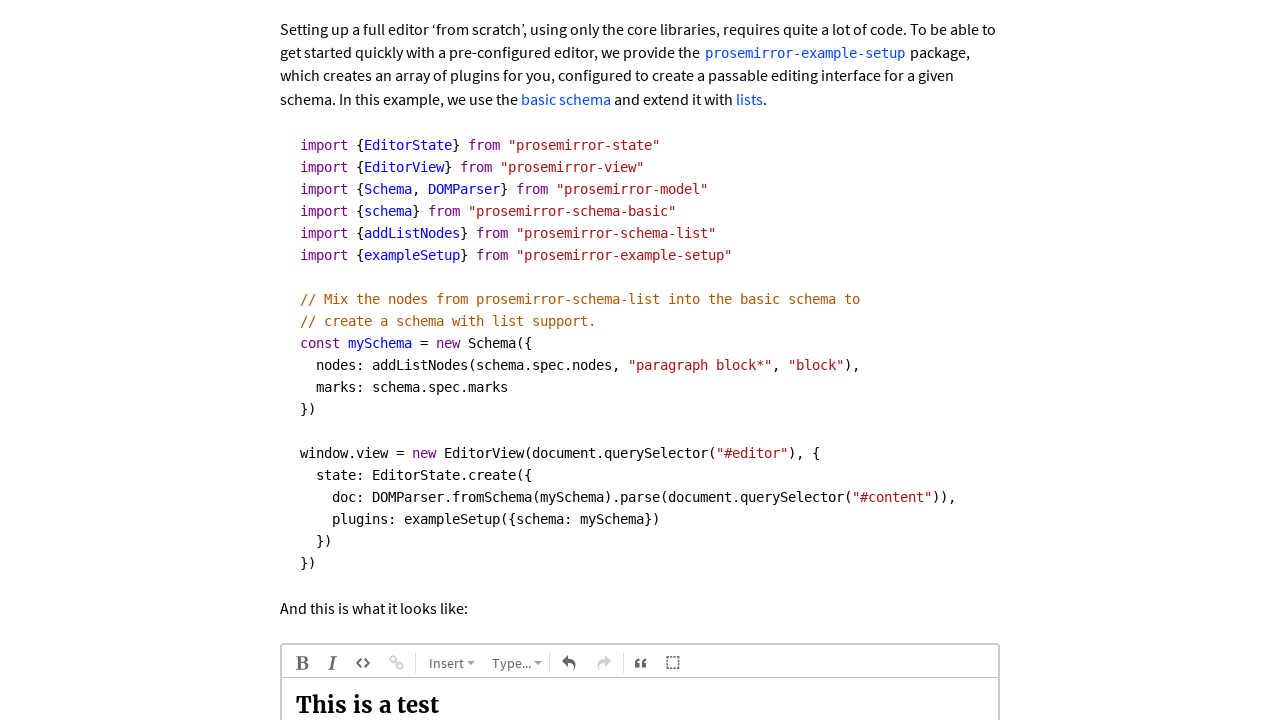

Pressed ArrowLeft (iteration 1/5) to select text on [contenteditable="true"]
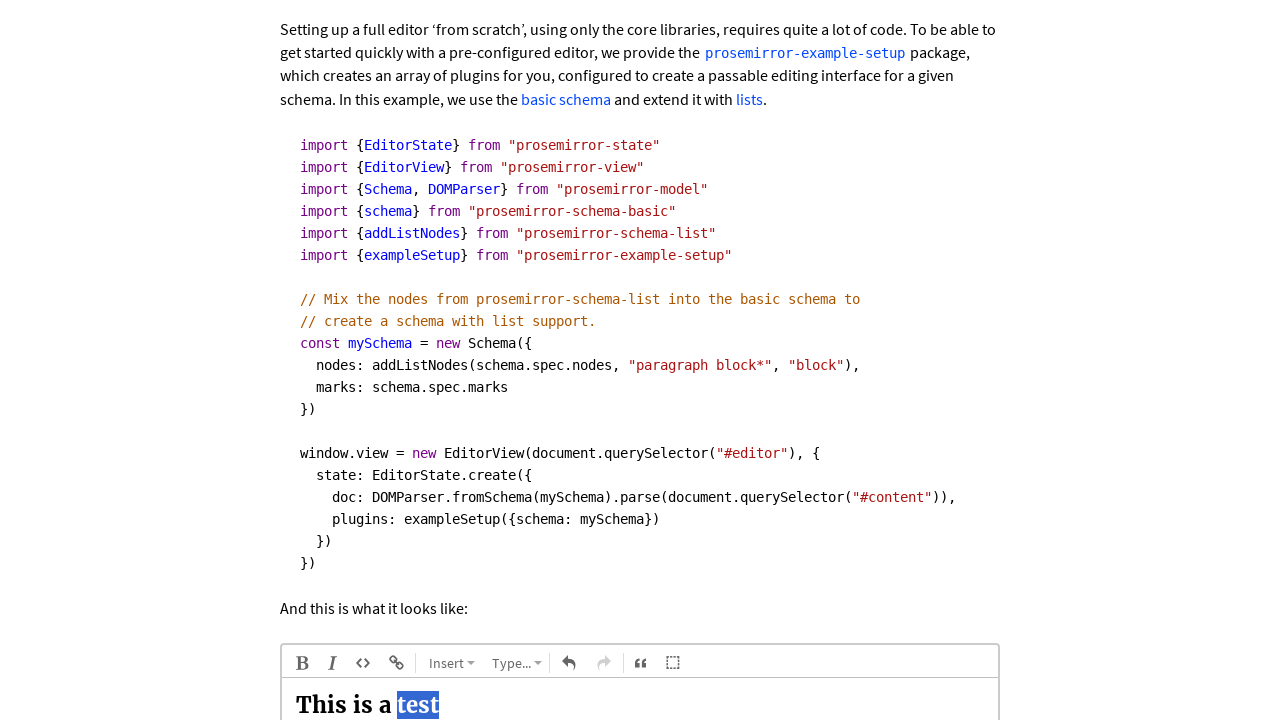

Pressed ArrowLeft (iteration 2/5) to select text on [contenteditable="true"]
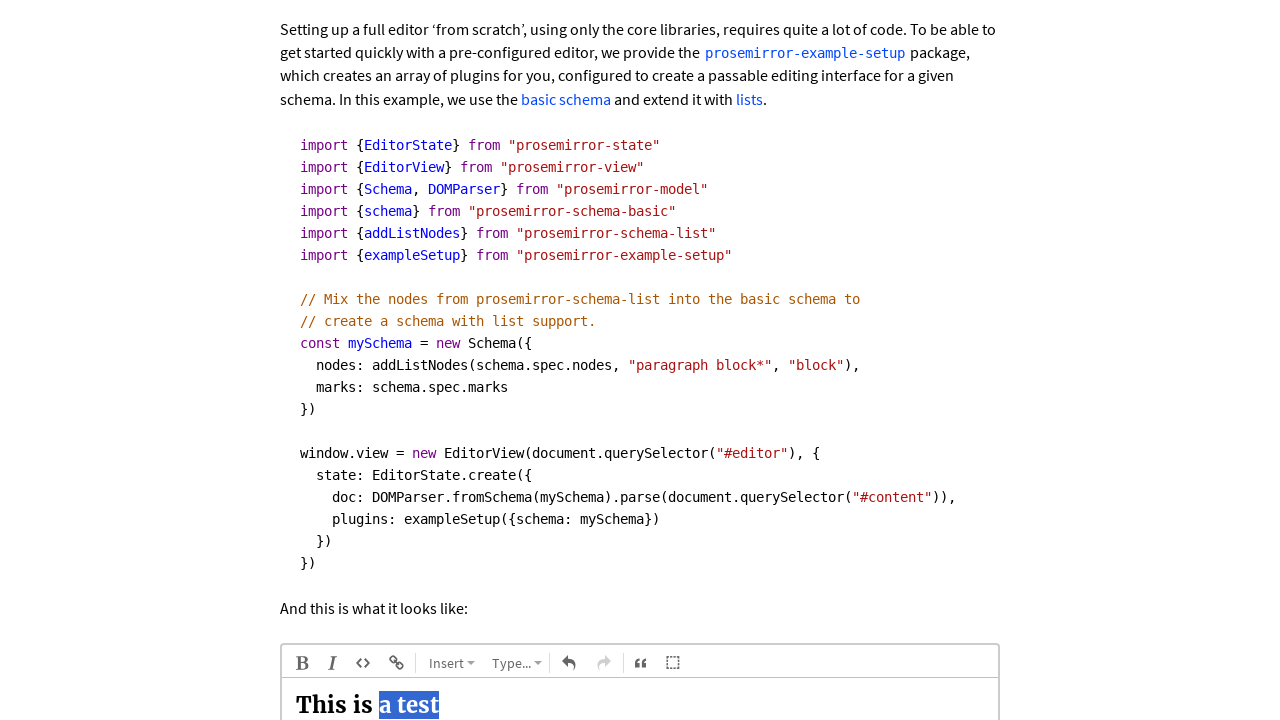

Pressed ArrowLeft (iteration 3/5) to select text on [contenteditable="true"]
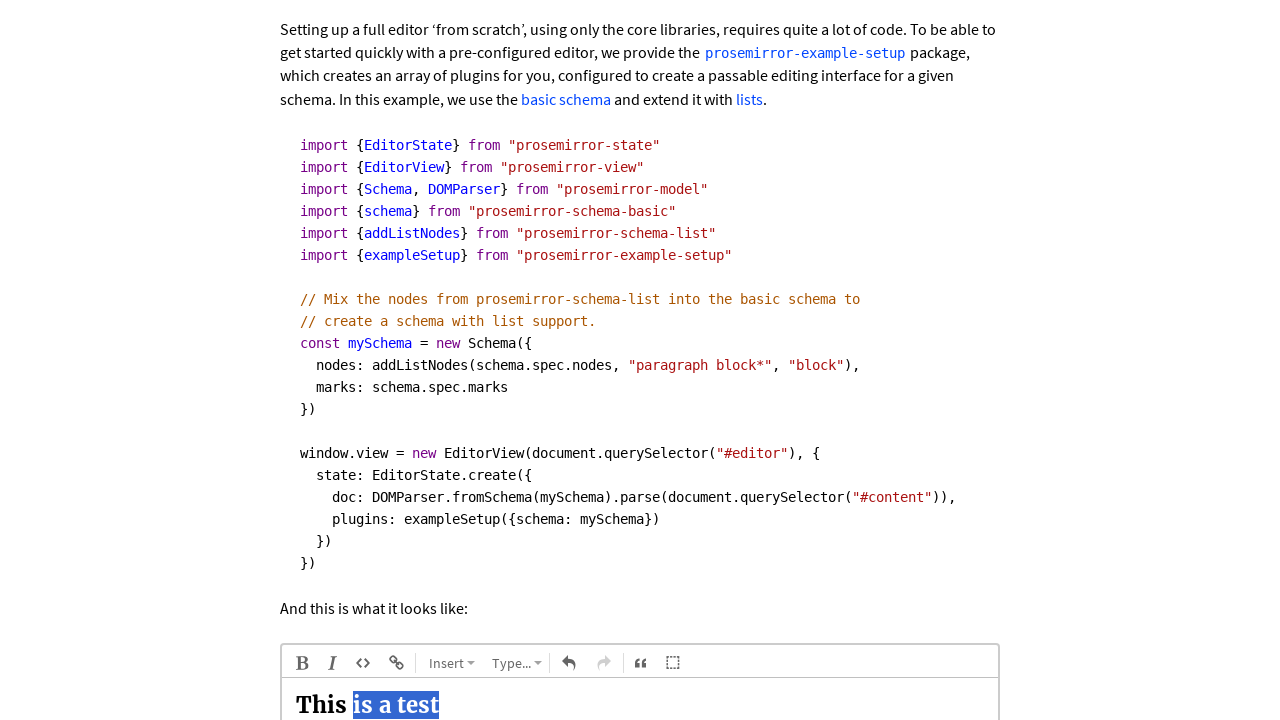

Pressed ArrowLeft (iteration 4/5) to select text on [contenteditable="true"]
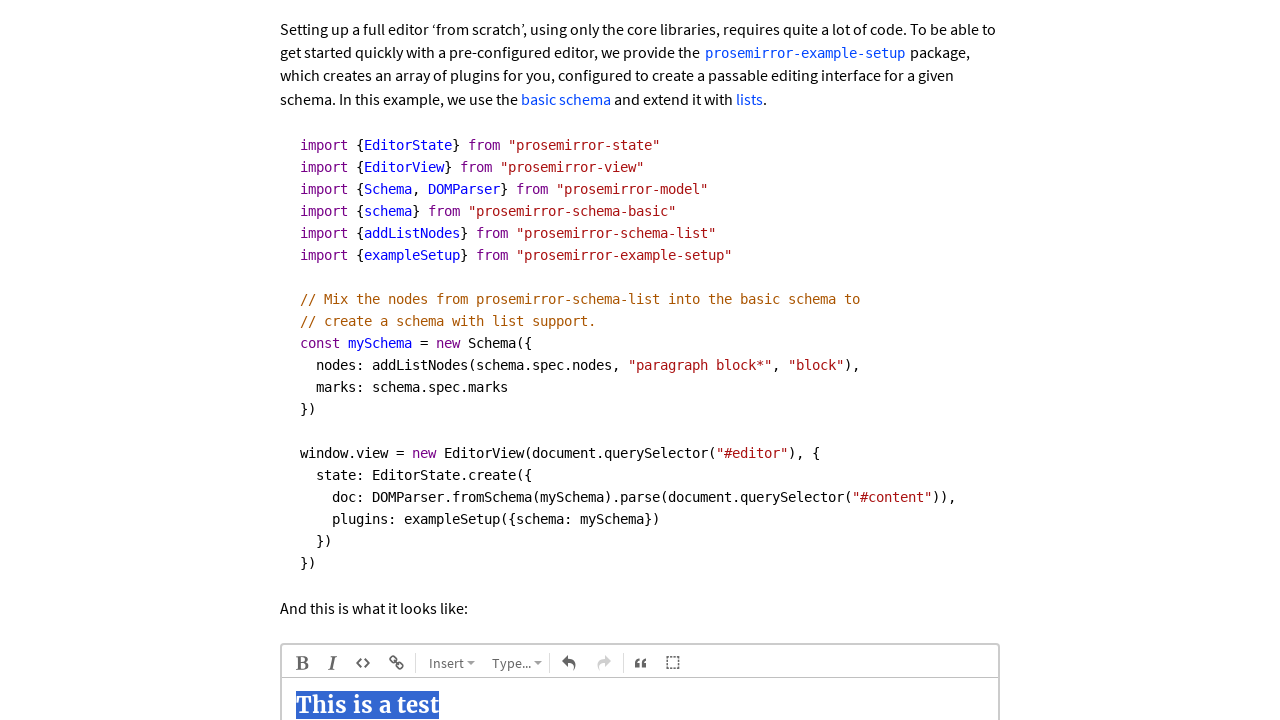

Pressed ArrowLeft (iteration 5/5) to select text on [contenteditable="true"]
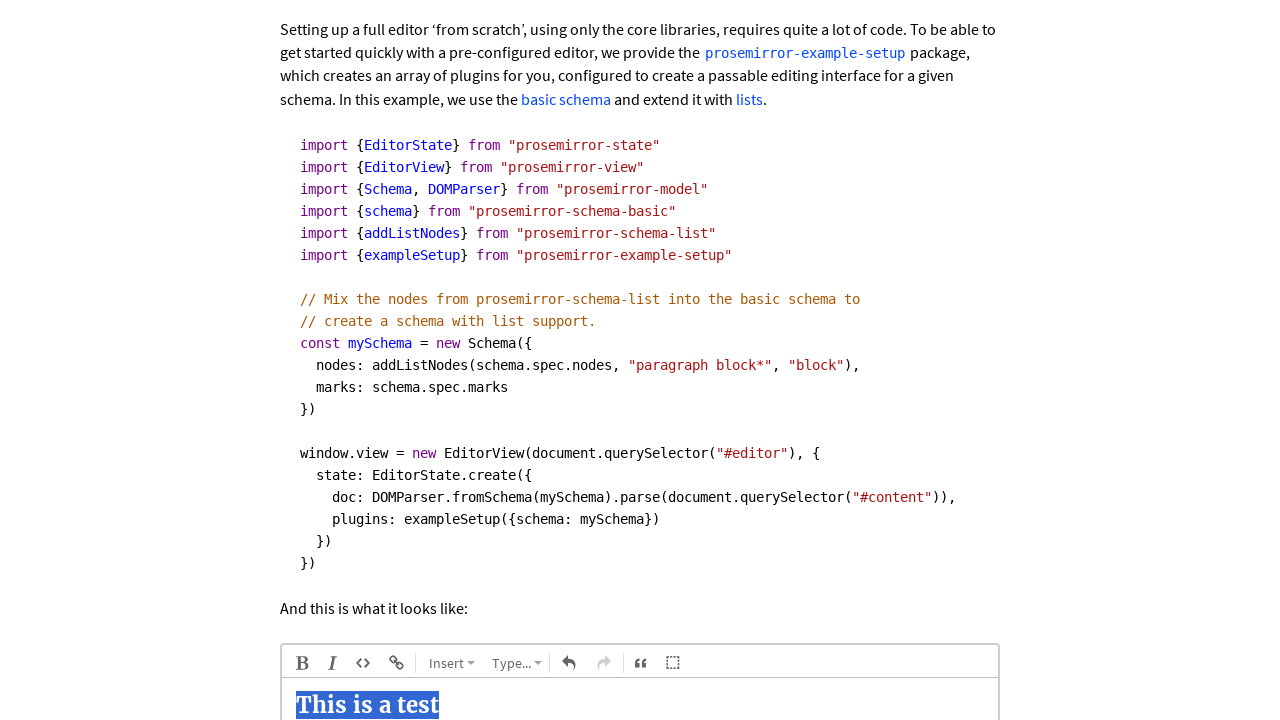

Released Shift key
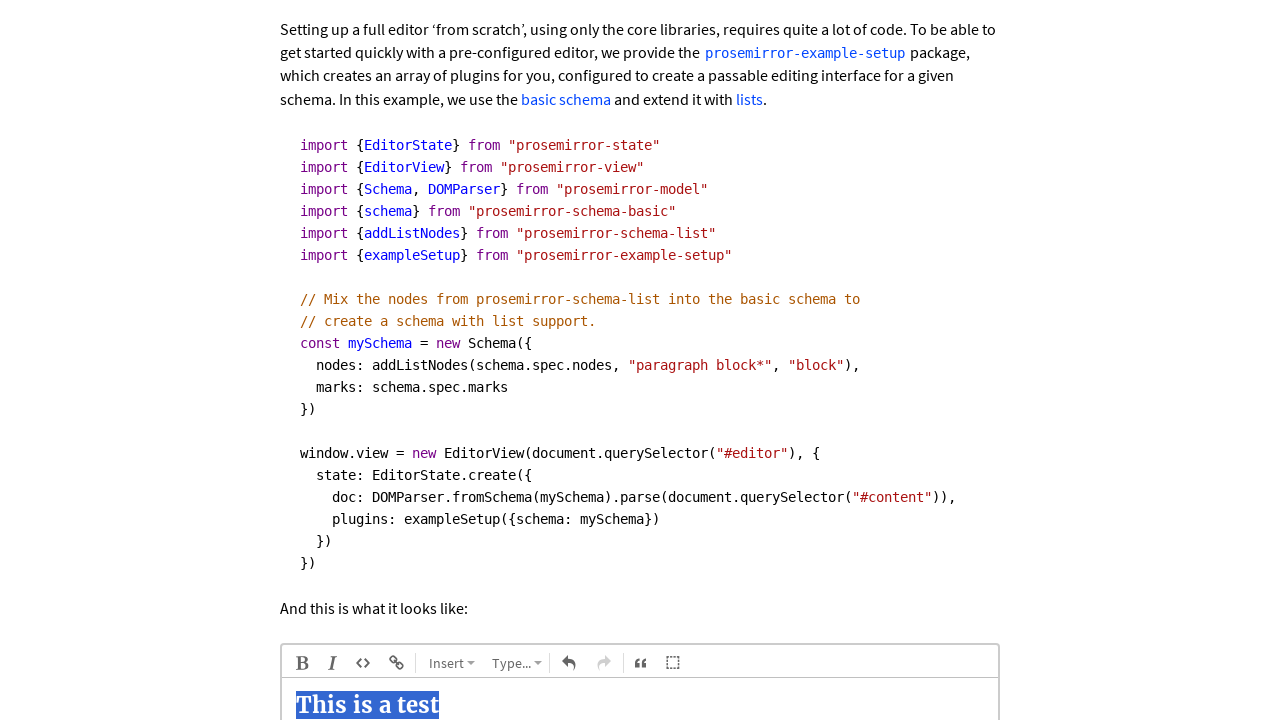

Released Control key - text 'test' now selected
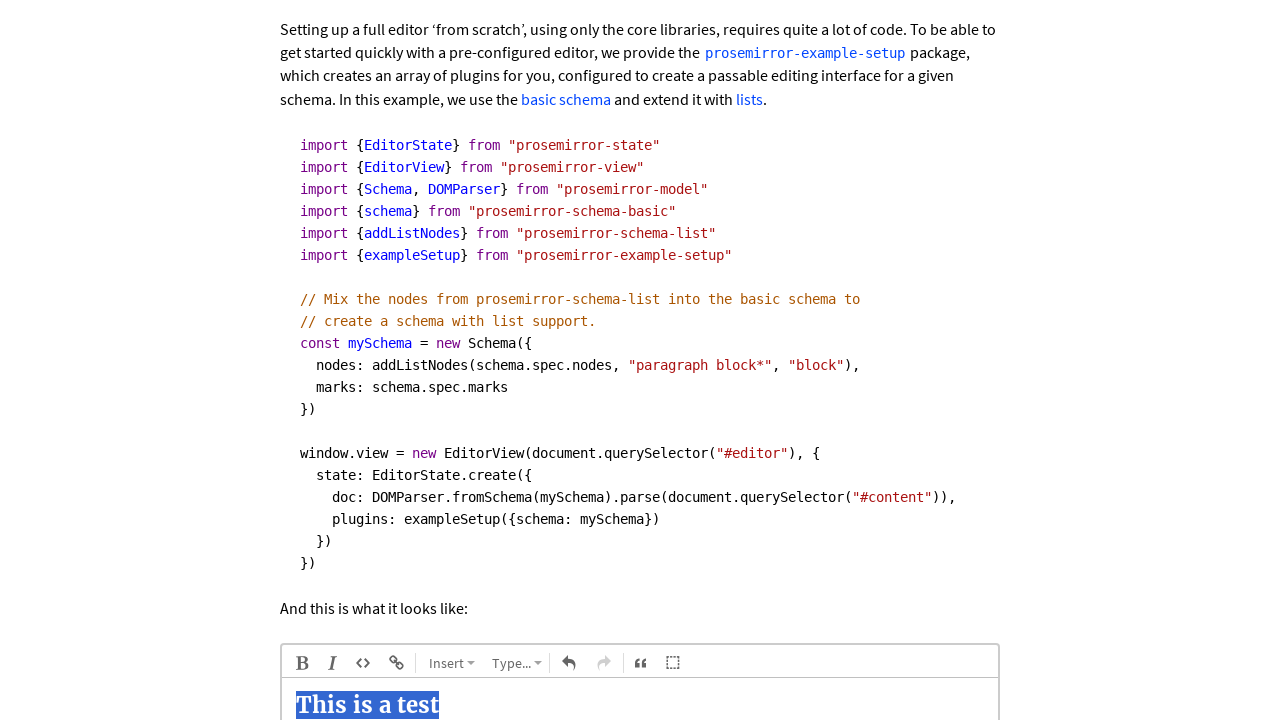

Clicked Toggle emphasis button - selected text 'test' is now italicized at (332, 663) on [title="Toggle emphasis"]
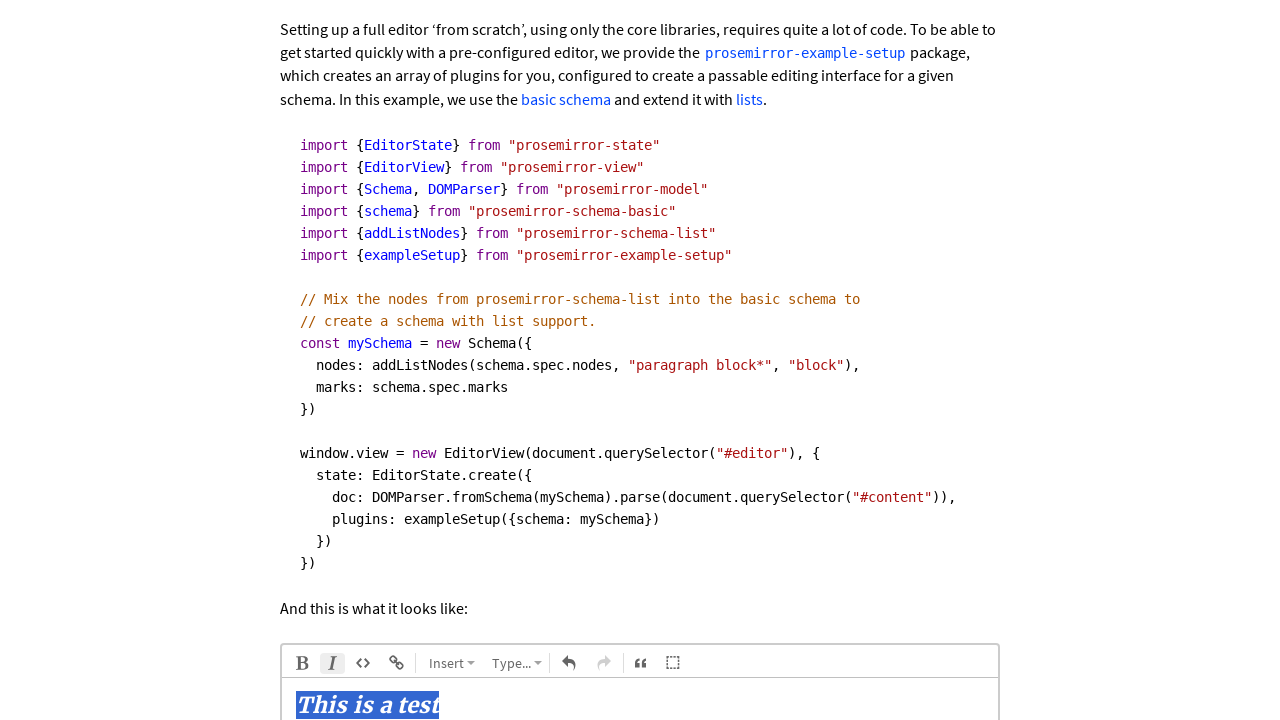

Clicked Undo button - italicization removed at (569, 663) on [title="Undo last change"]
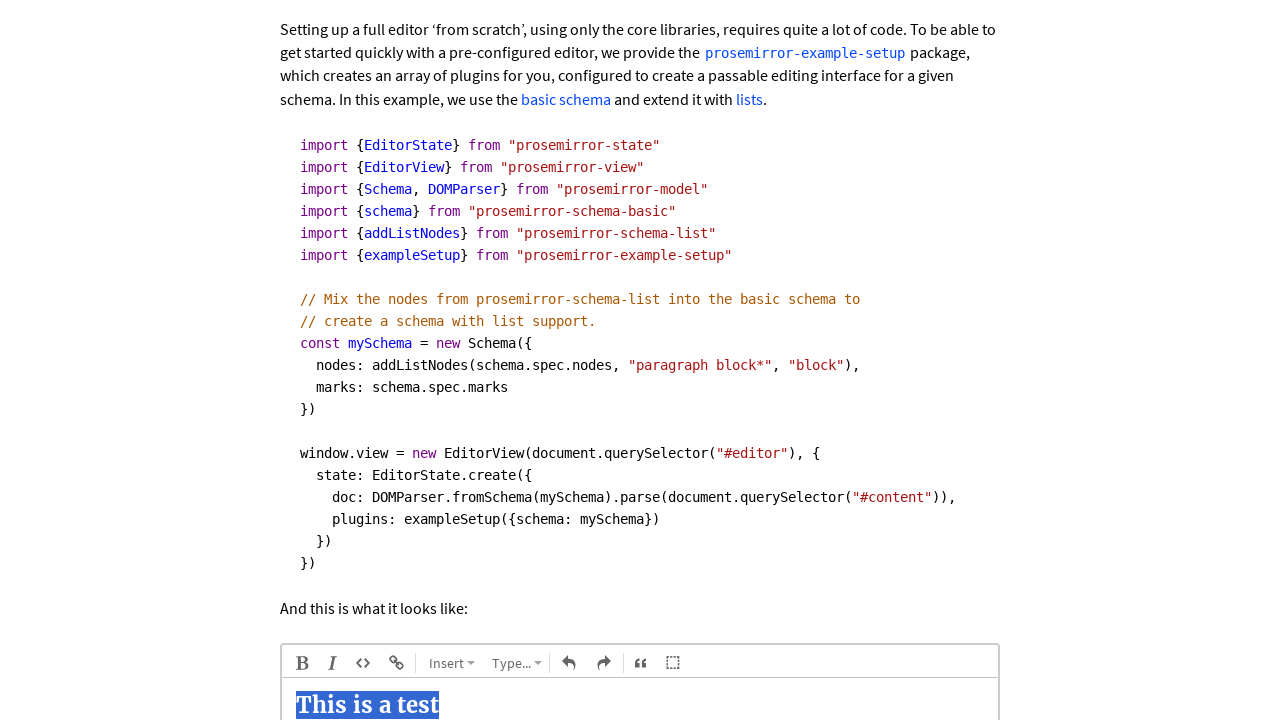

Clicked Redo button - italicization restored at (604, 663) on [title="Redo last undone change"]
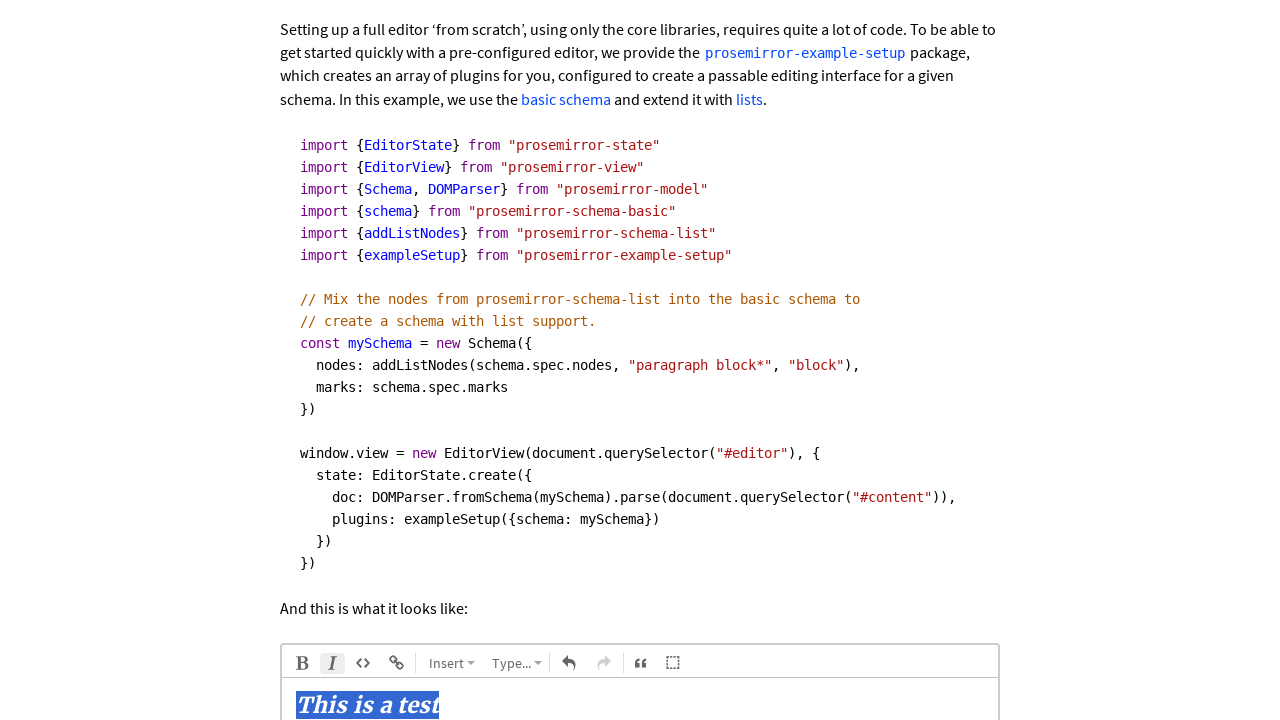

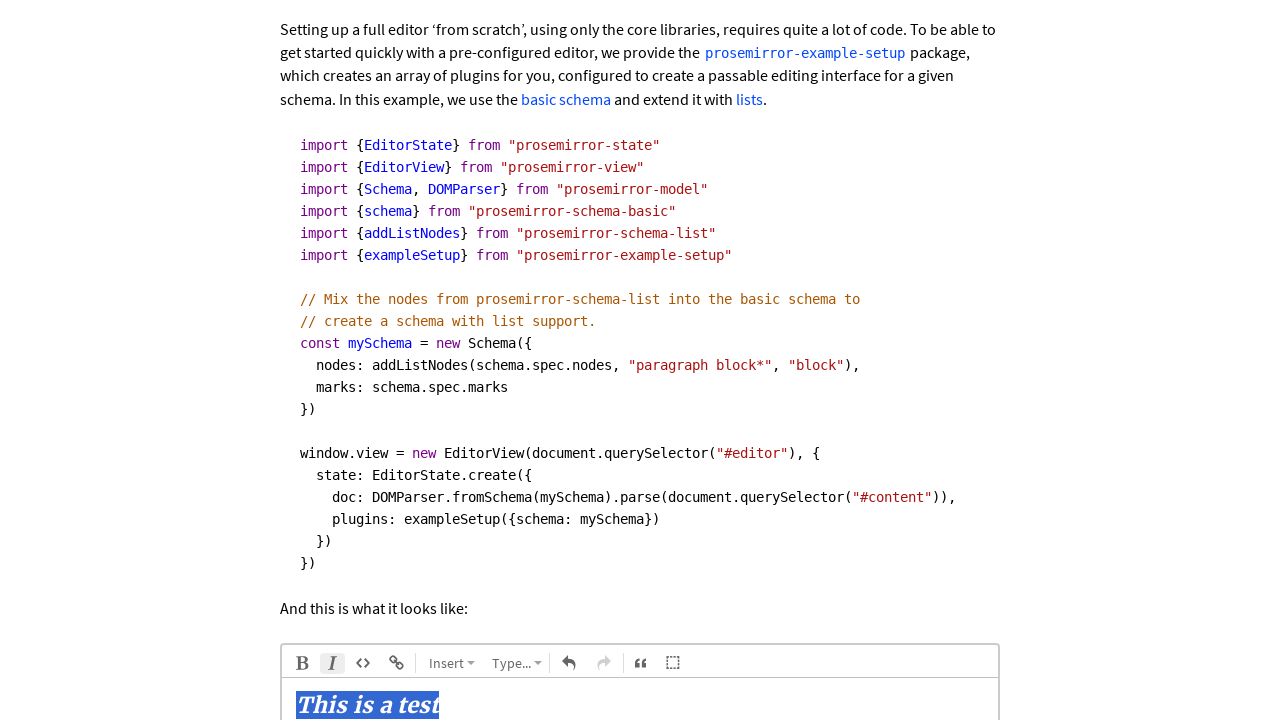